Tests Google Forms checkboxes by clicking Cần Thơ checkbox and multiple Quảng checkboxes, verifying their selection states

Starting URL: https://docs.google.com/forms/d/e/1FAIpQLSfiypnd69zhuDkjKgqvpID9kwO29UCzeCVrGGtbNPZXQok0jA/viewform

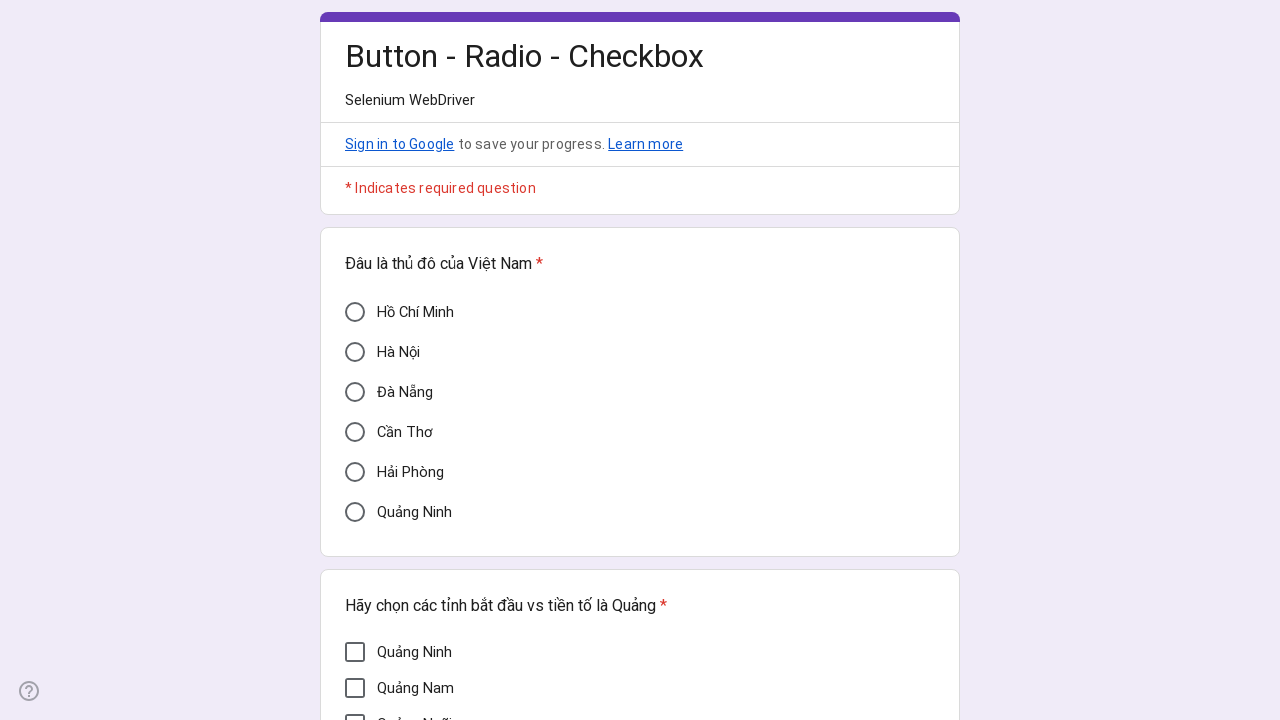

Located Cần Thơ checkbox element
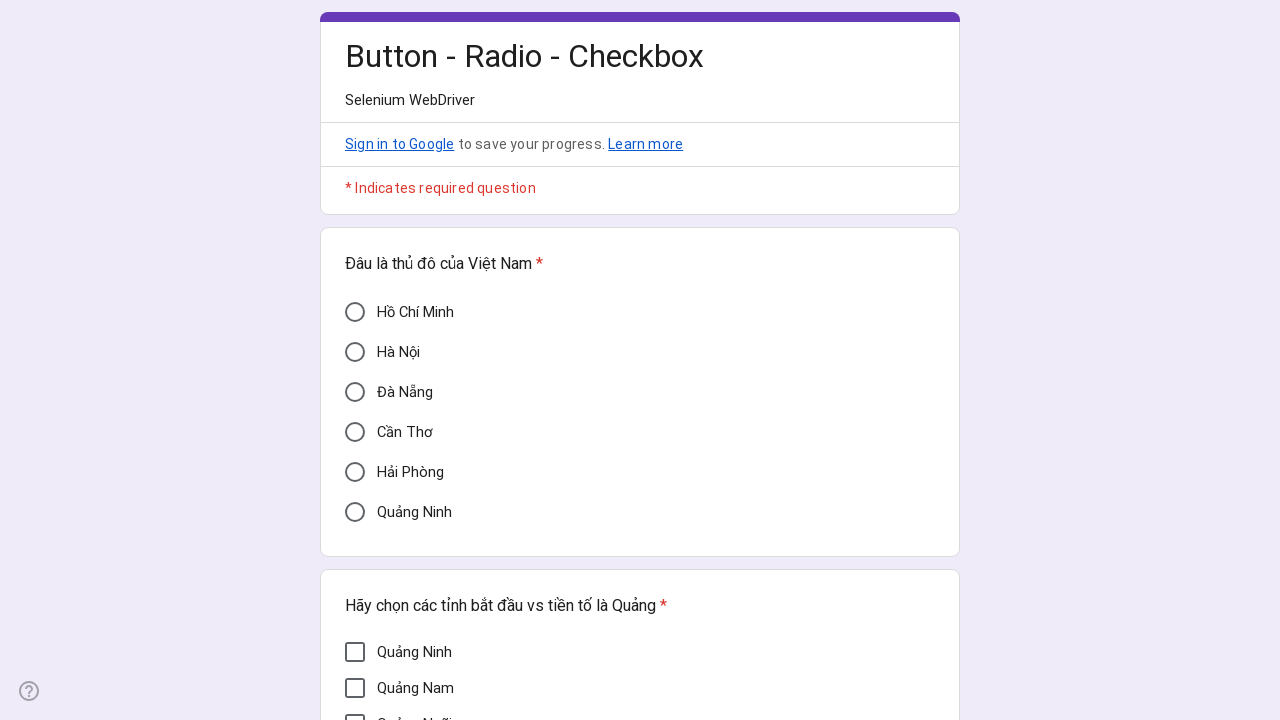

Verified Cần Thơ checkbox is initially unchecked
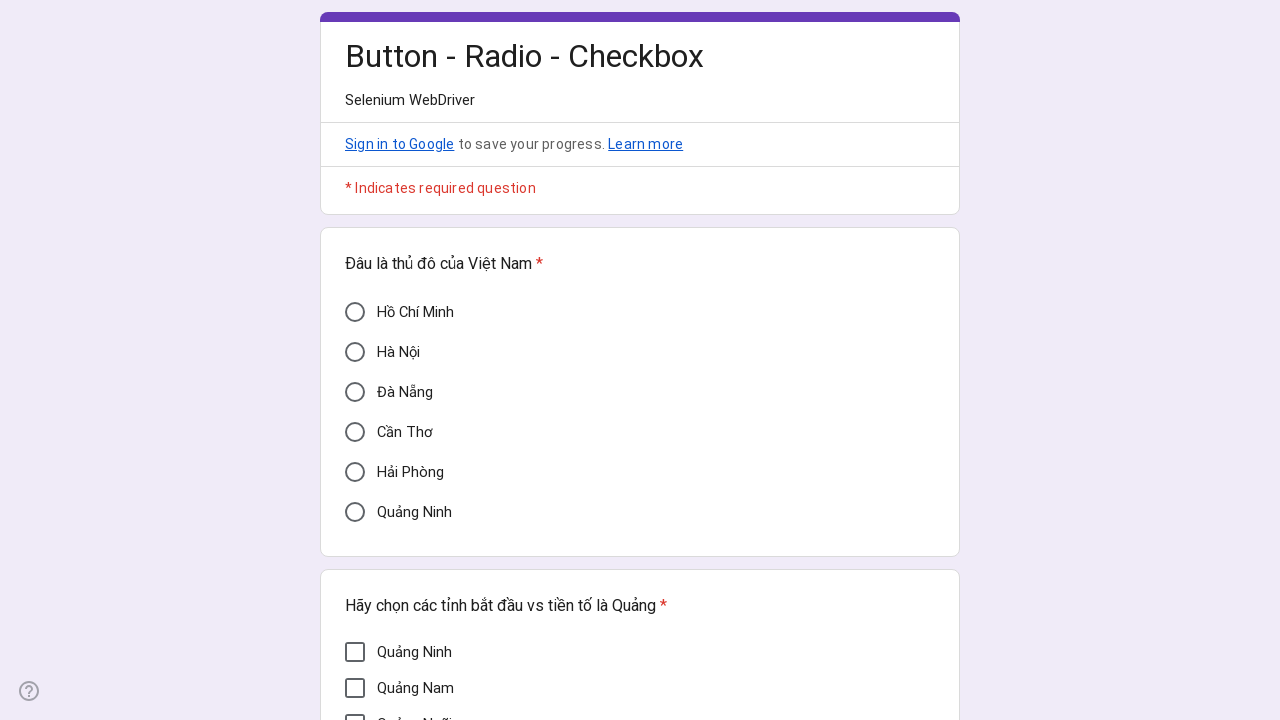

Clicked Cần Thơ checkbox at (355, 432) on div[data-value='Cần Thơ']
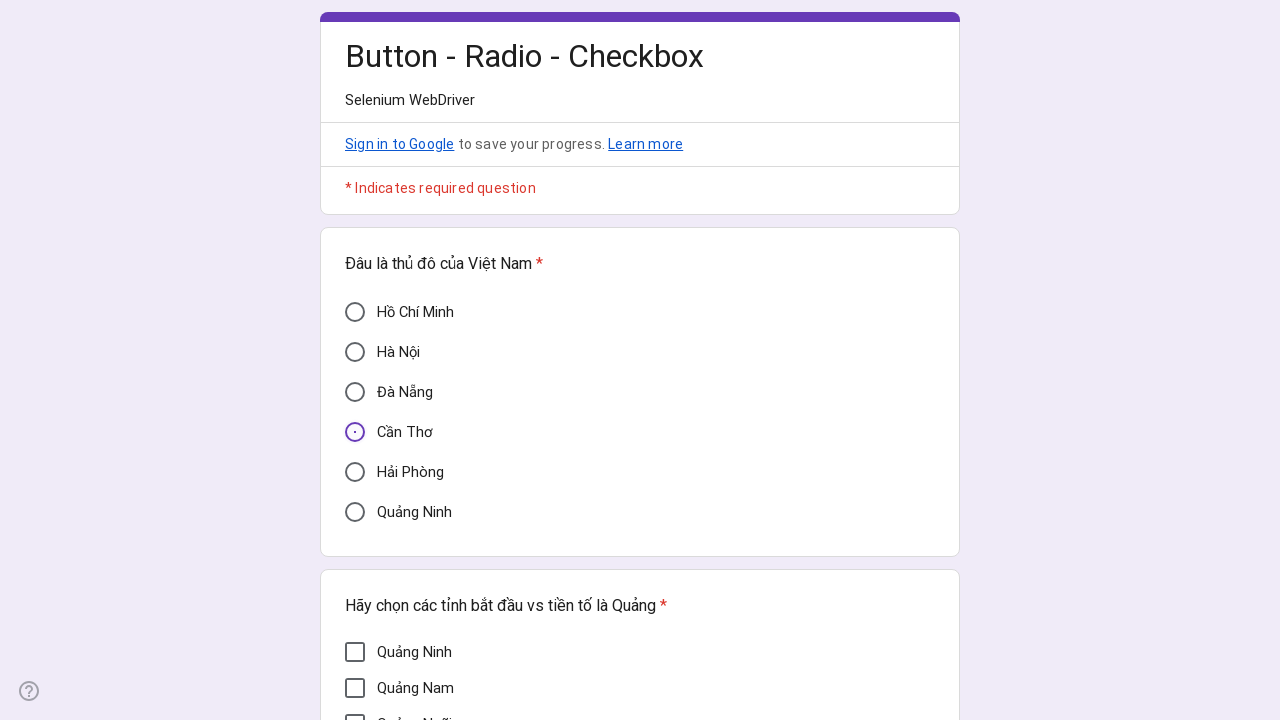

Verified Cần Thơ checkbox is now checked
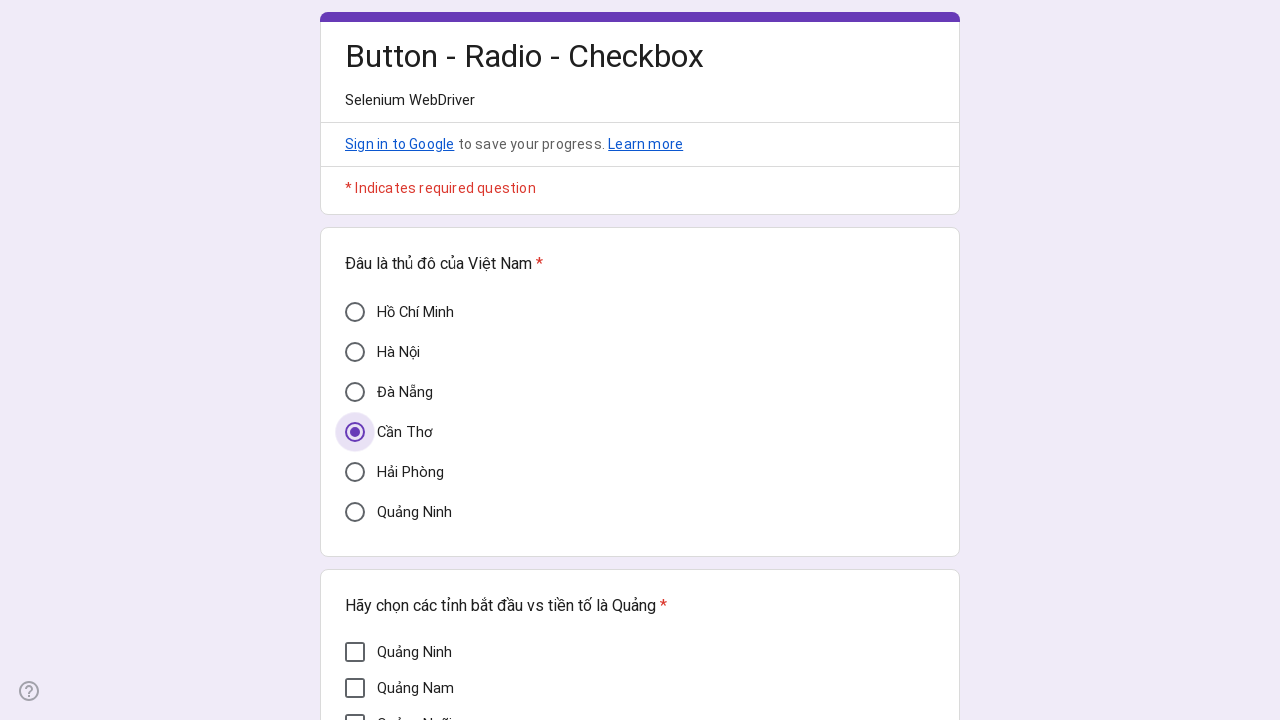

Located all Quảng checkboxes
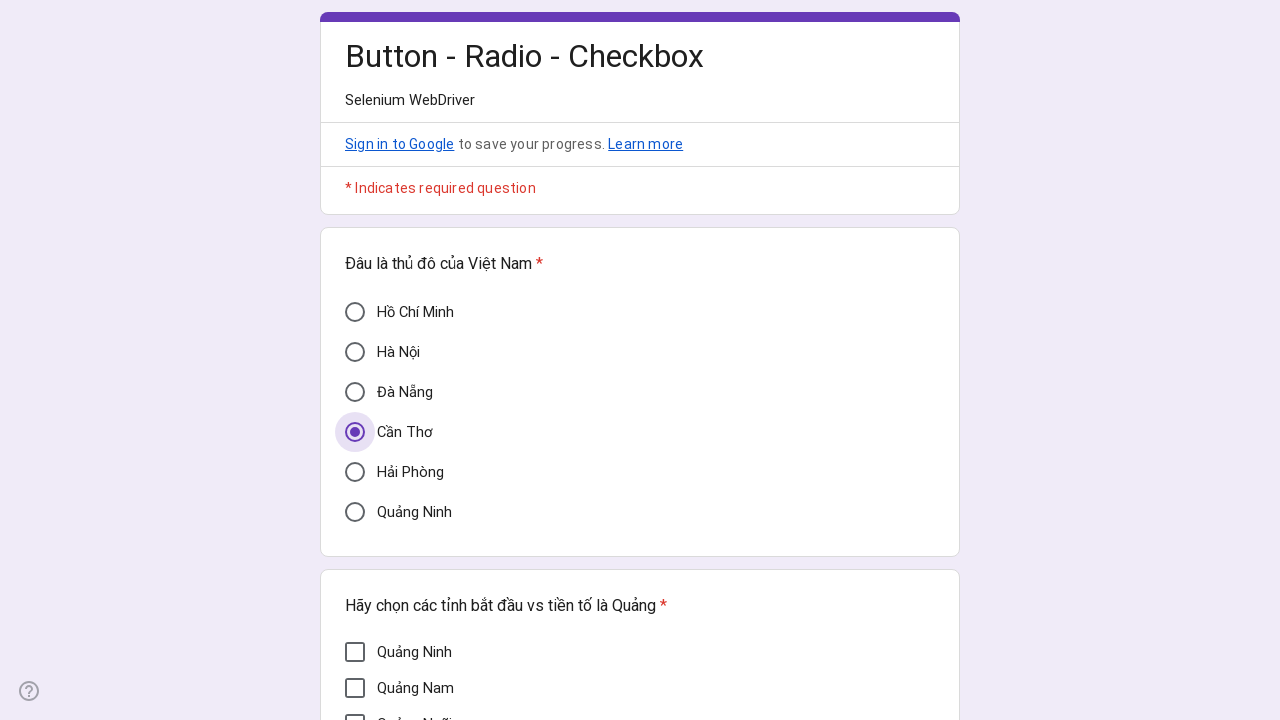

Found 5 Quảng checkboxes
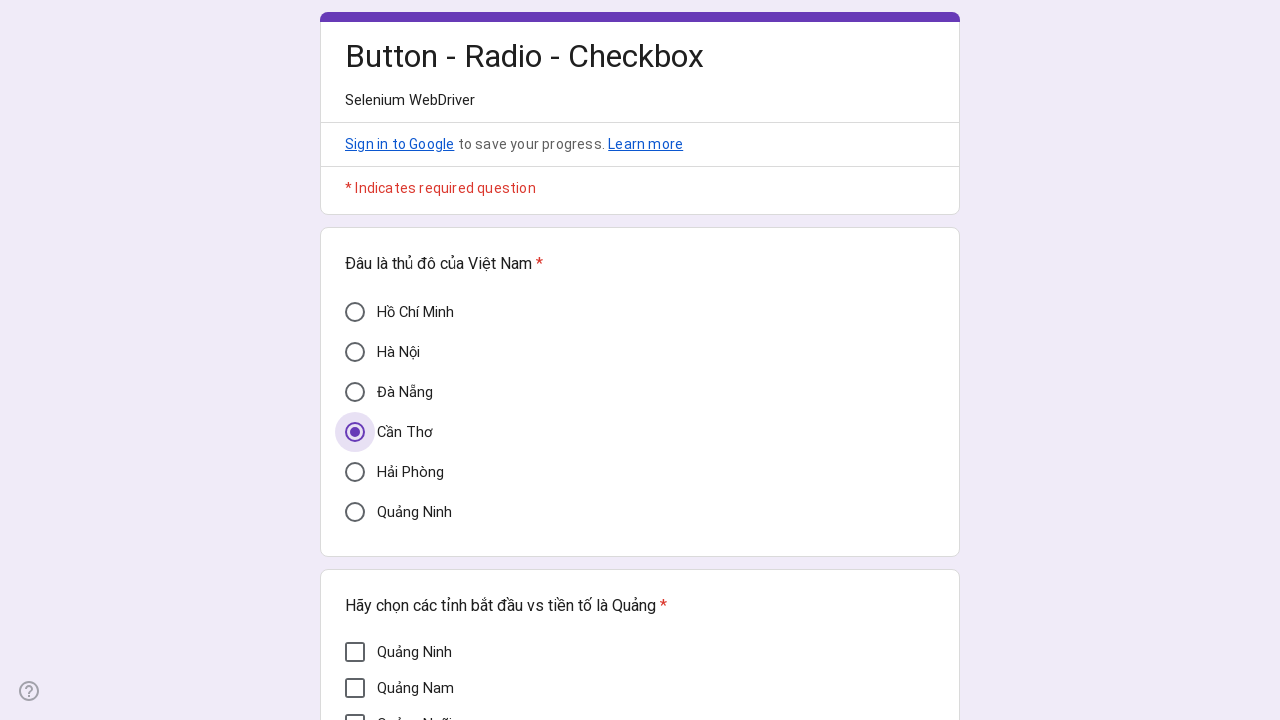

Located Quảng checkbox 1
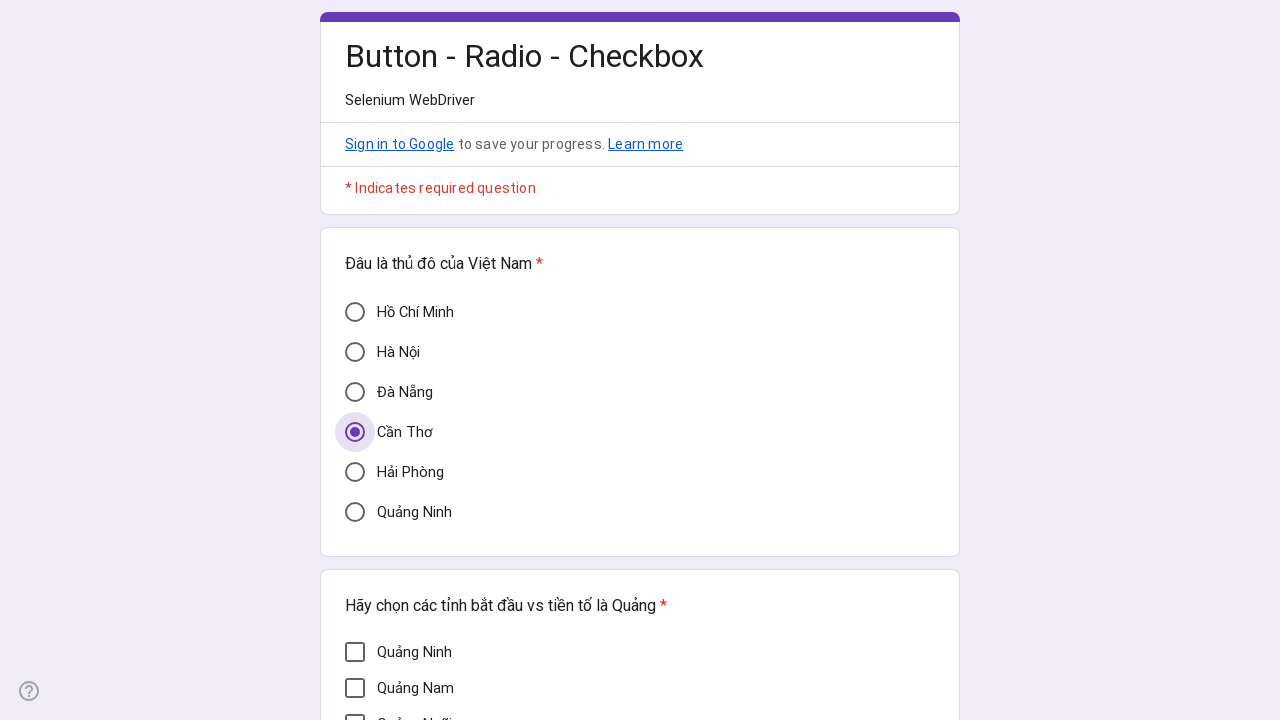

Clicked Quảng checkbox 1 at (355, 652) on div[aria-label^='Quảng'][role='checkbox'] >> nth=0
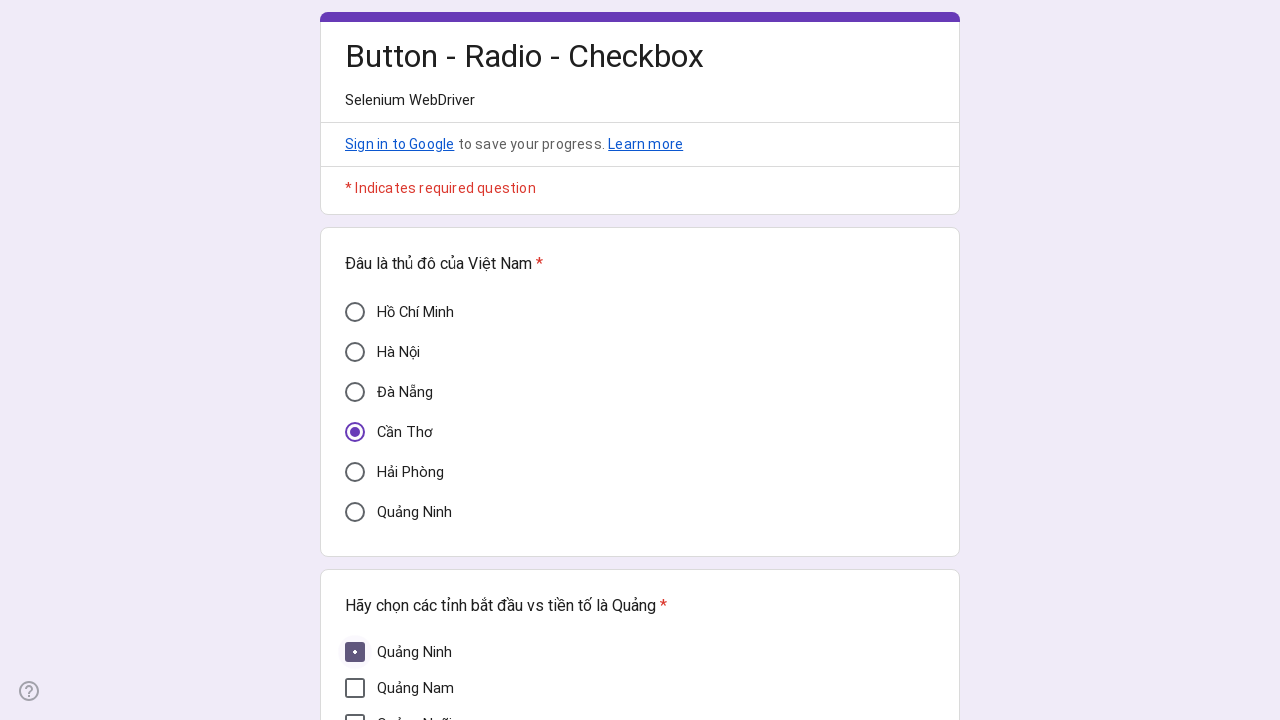

Waited 1 second after clicking Quảng checkbox 1
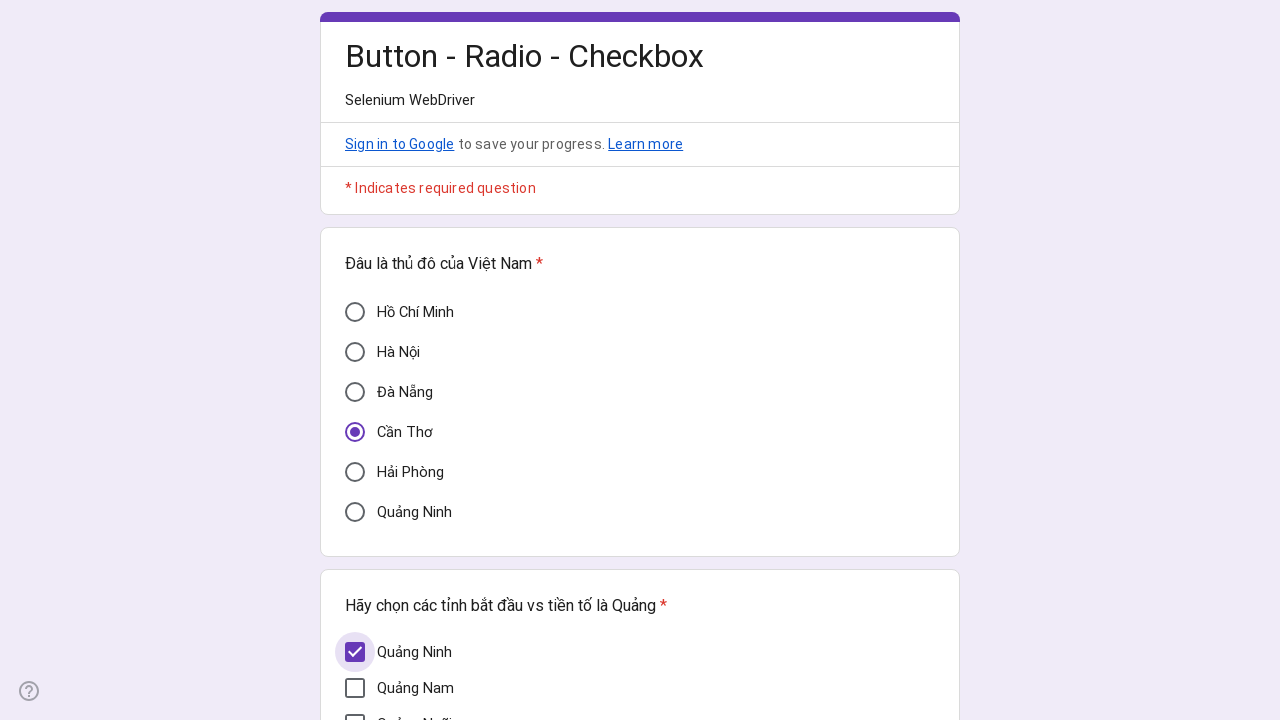

Verified Quảng checkbox 1 is checked
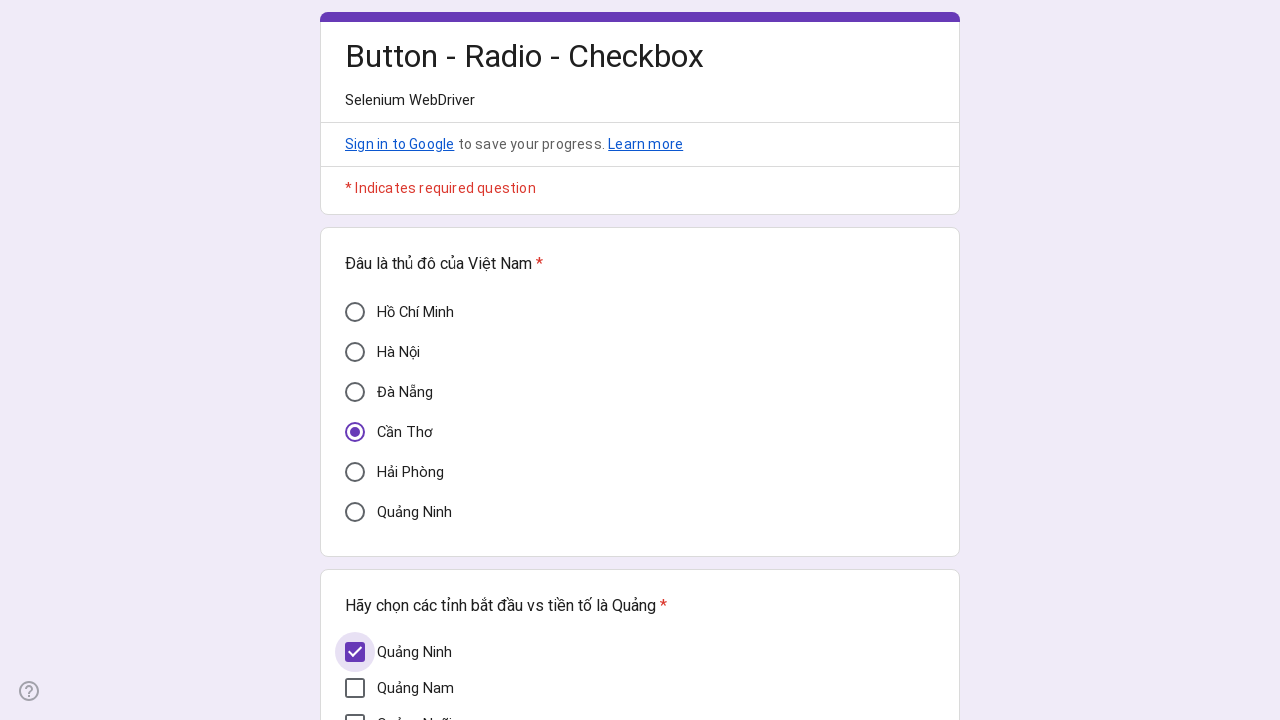

Located Quảng checkbox 2
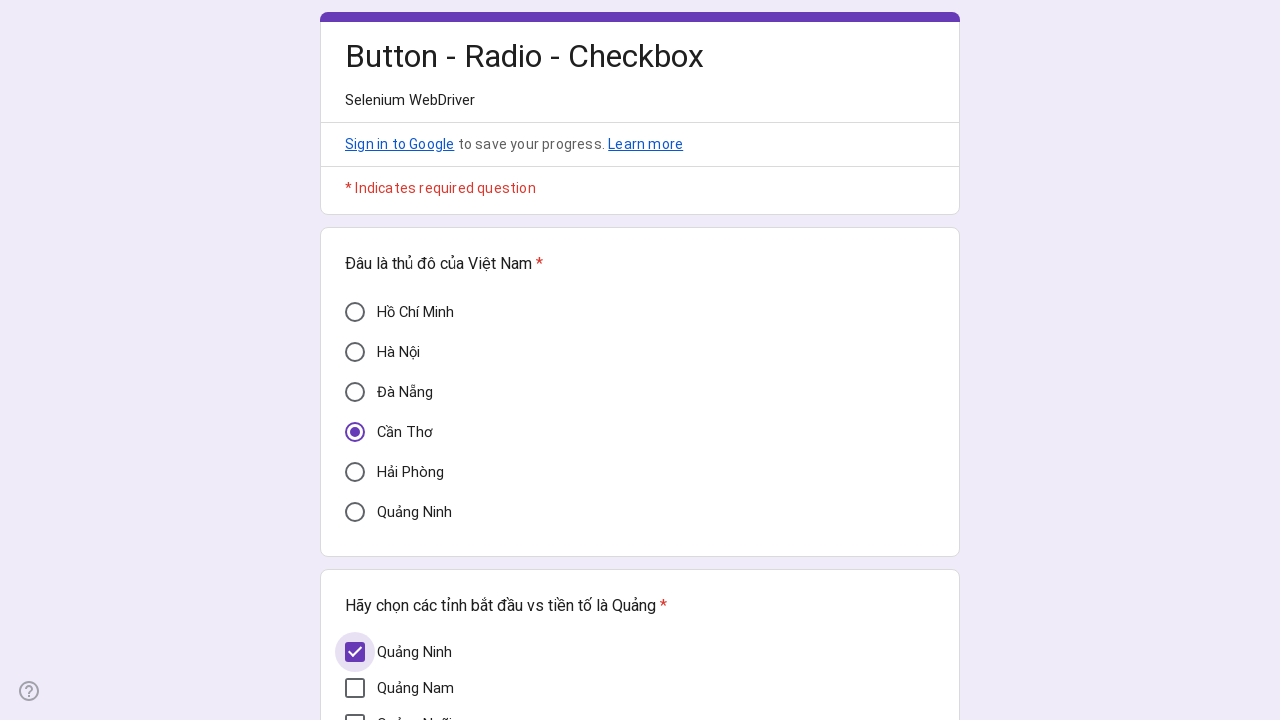

Clicked Quảng checkbox 2 at (355, 688) on div[aria-label^='Quảng'][role='checkbox'] >> nth=1
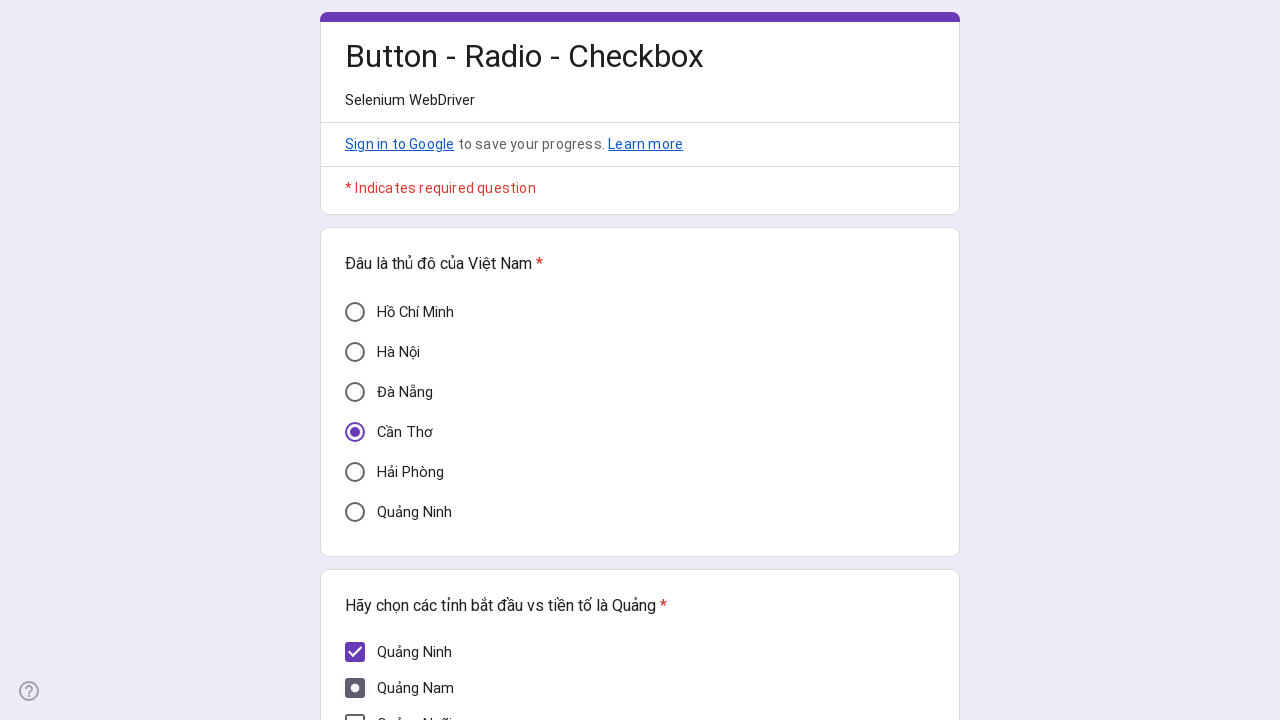

Waited 1 second after clicking Quảng checkbox 2
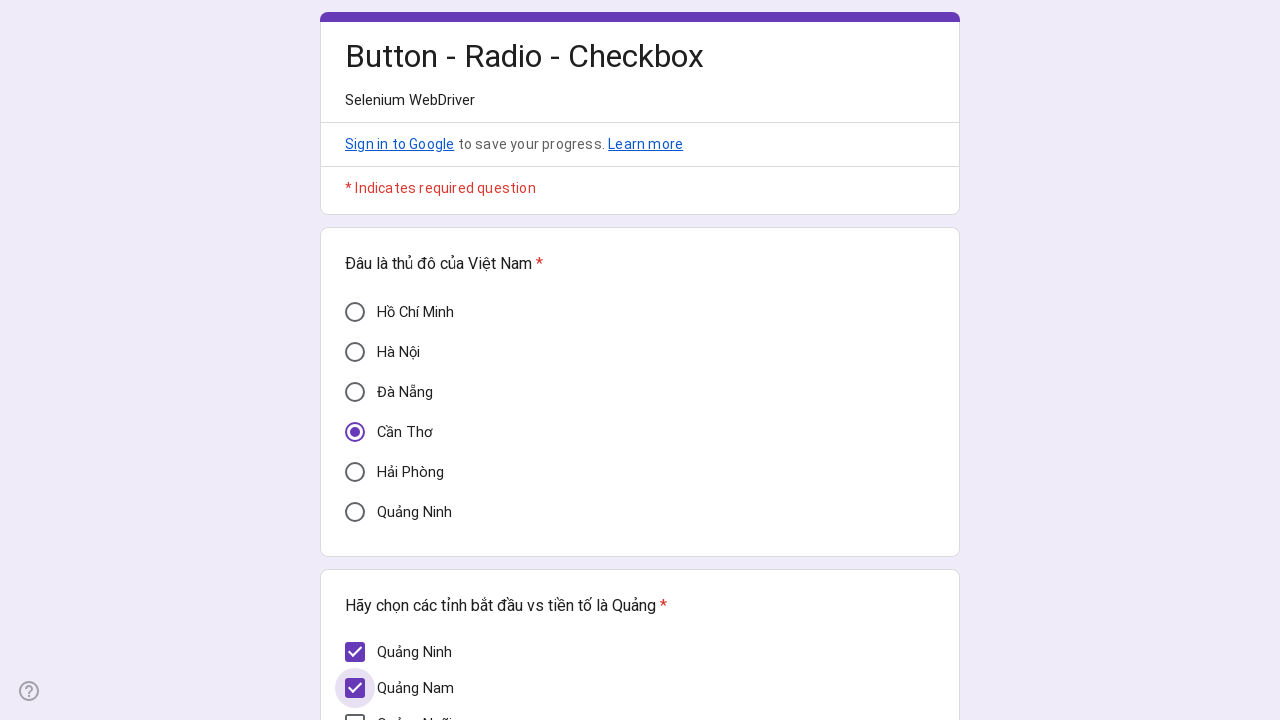

Verified Quảng checkbox 2 is checked
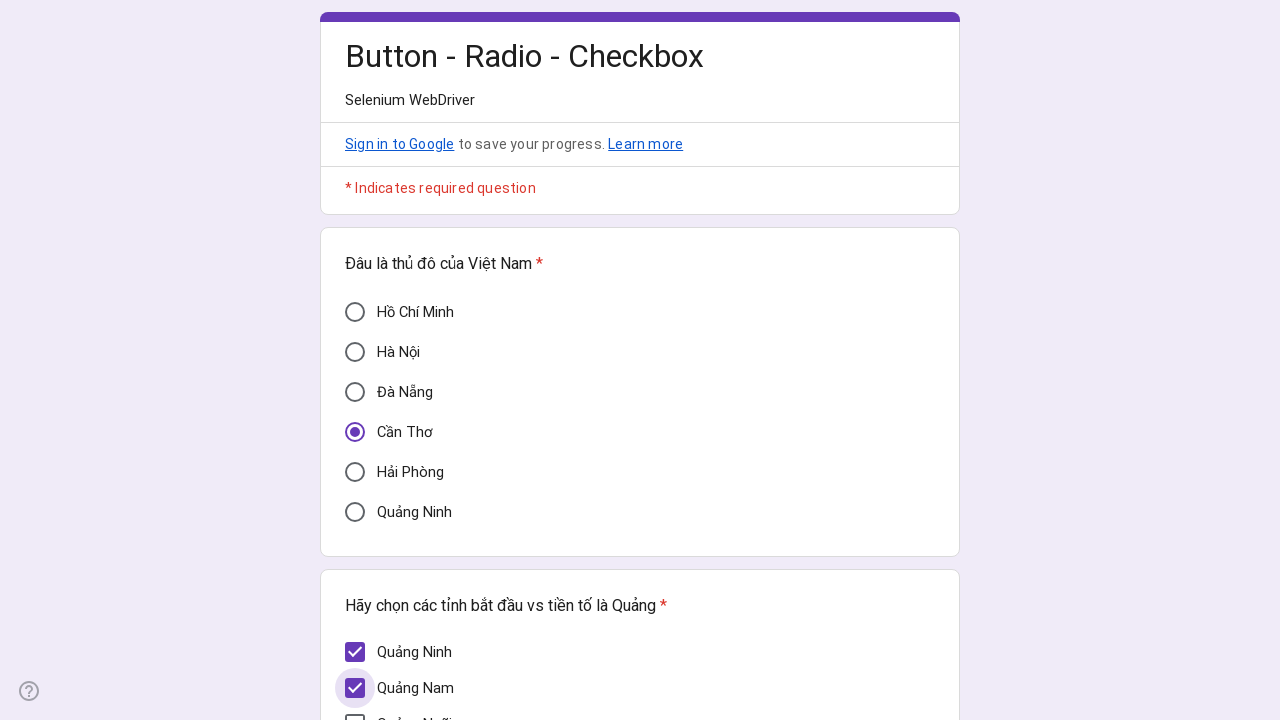

Located Quảng checkbox 3
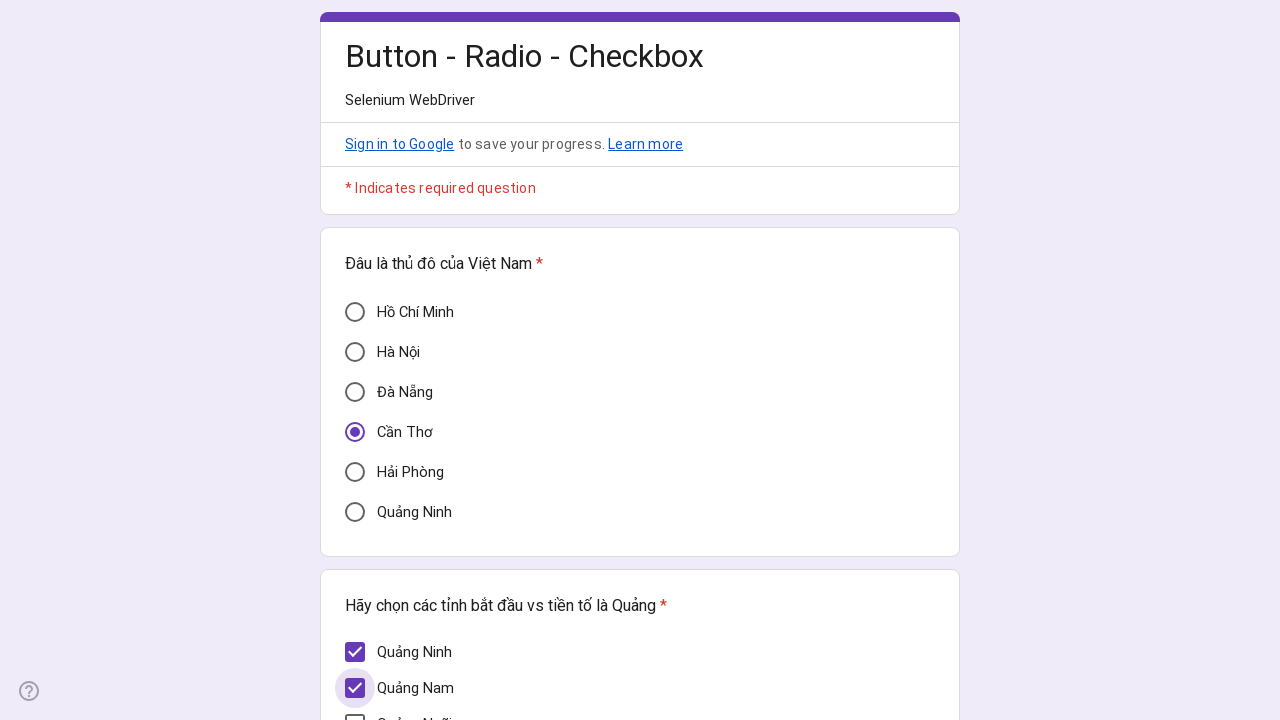

Clicked Quảng checkbox 3 at (355, 710) on div[aria-label^='Quảng'][role='checkbox'] >> nth=2
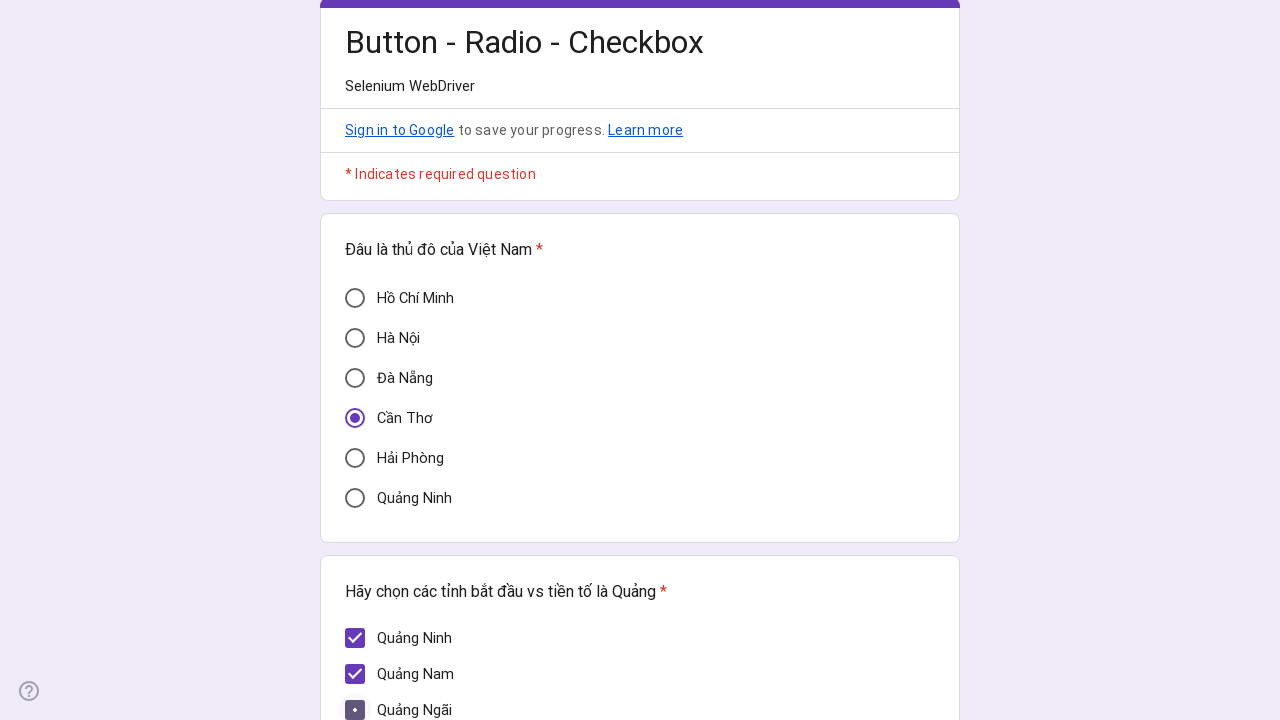

Waited 1 second after clicking Quảng checkbox 3
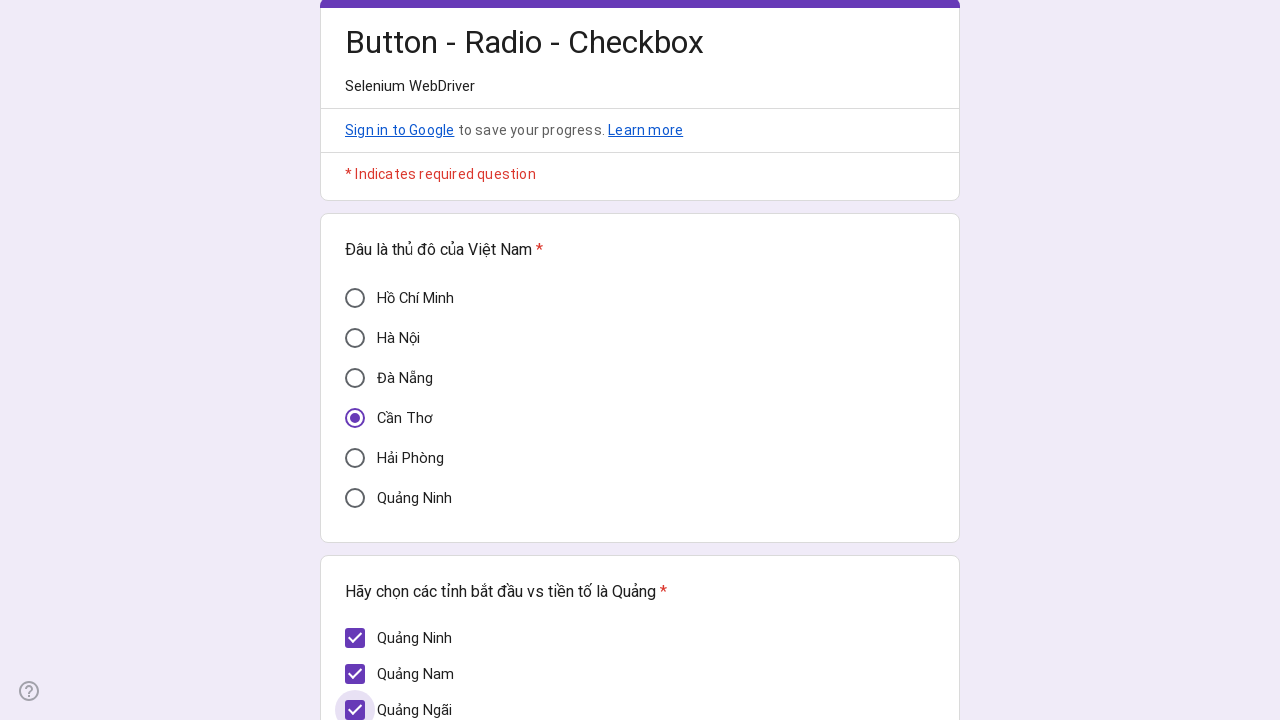

Verified Quảng checkbox 3 is checked
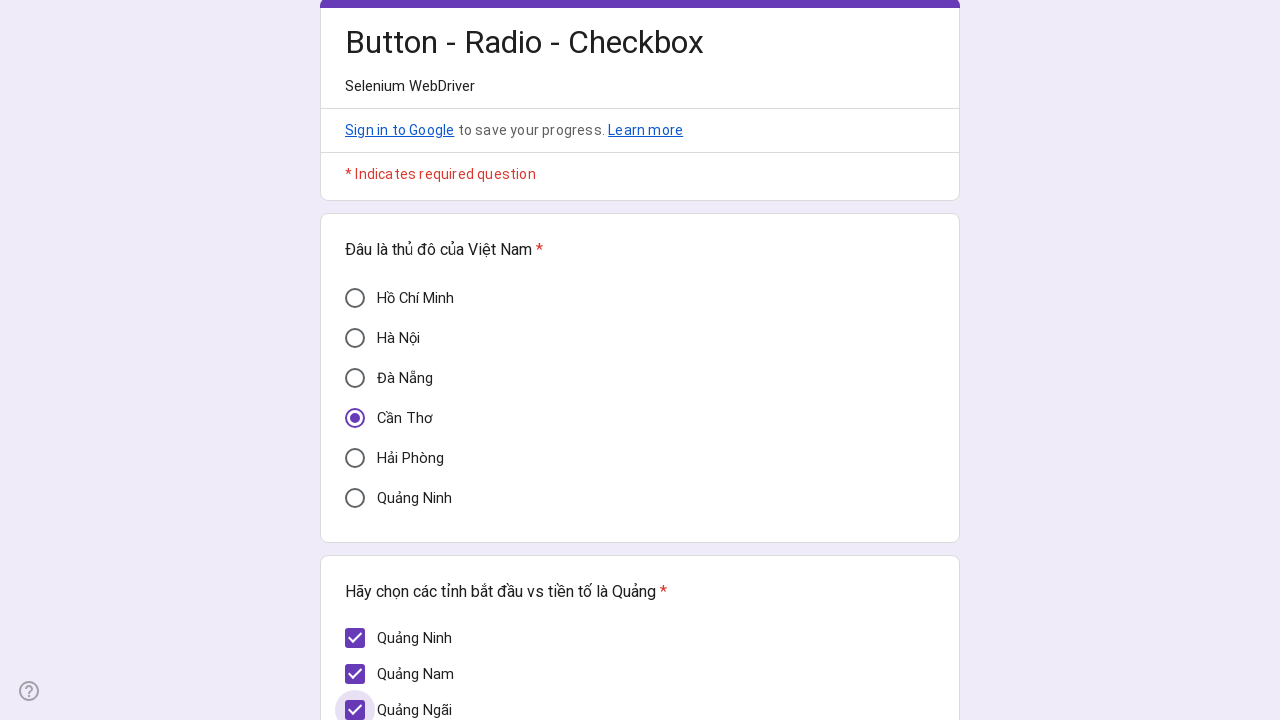

Located Quảng checkbox 4
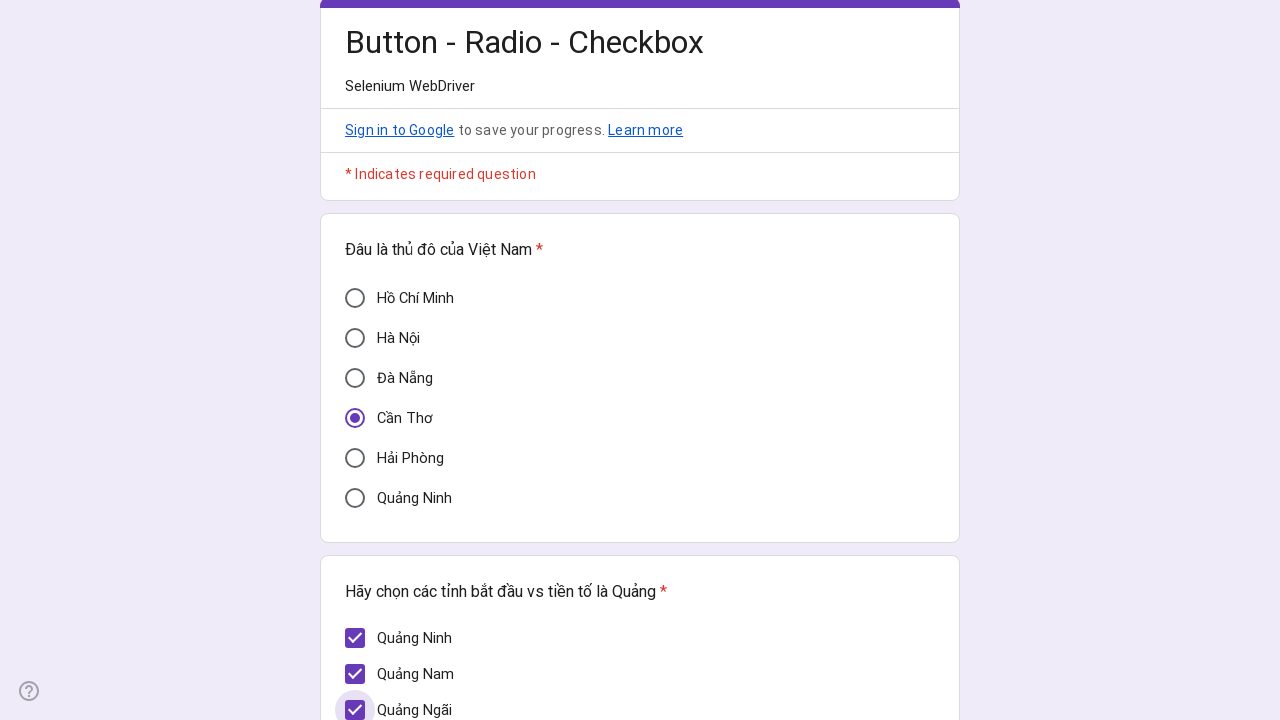

Clicked Quảng checkbox 4 at (355, 413) on div[aria-label^='Quảng'][role='checkbox'] >> nth=3
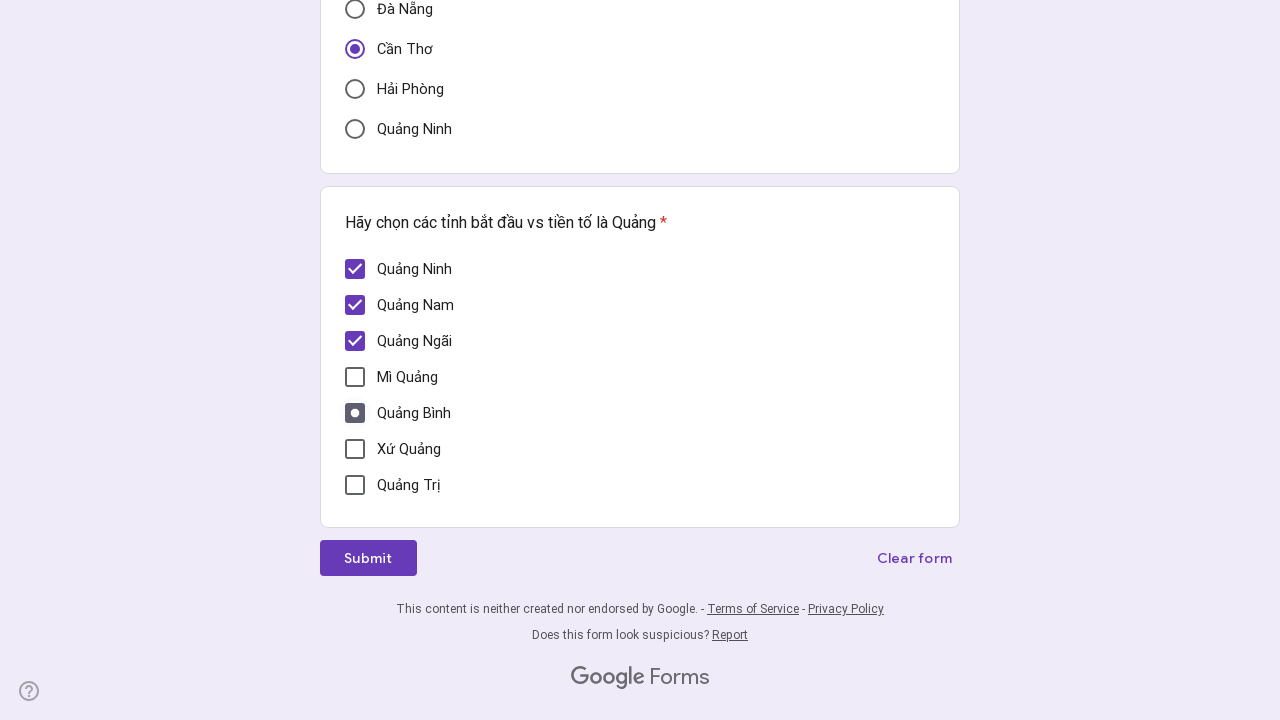

Waited 1 second after clicking Quảng checkbox 4
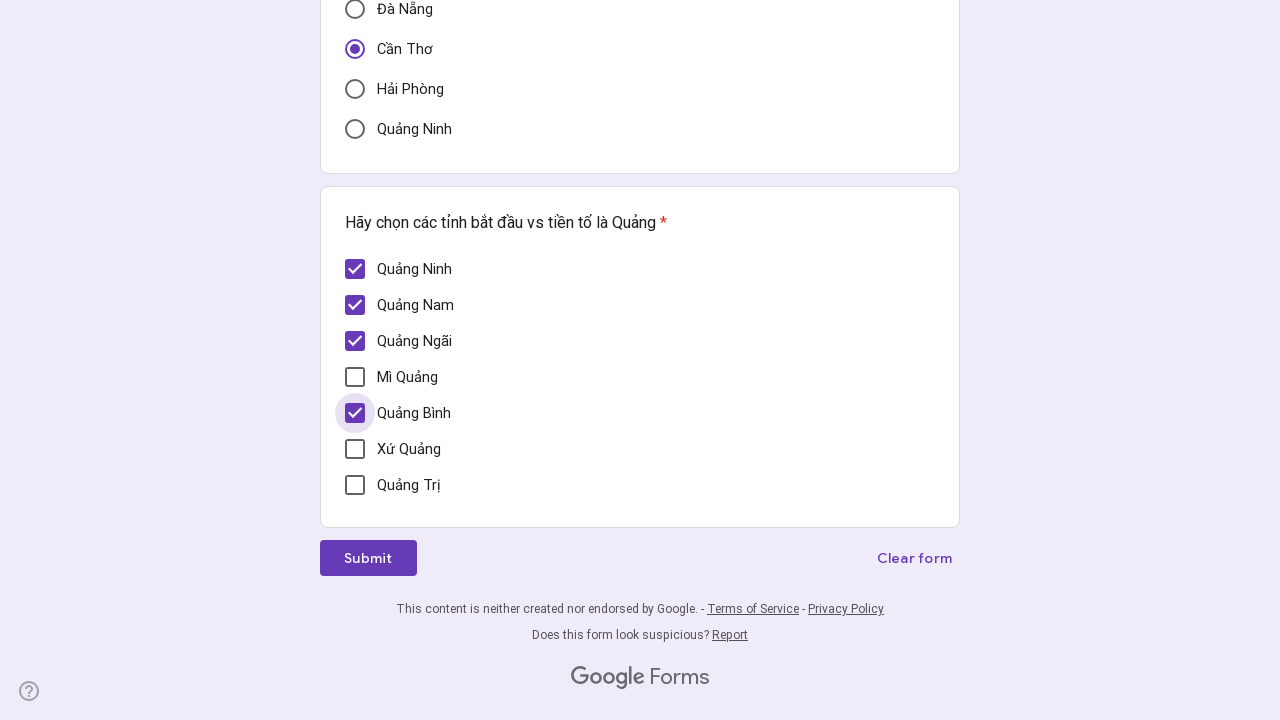

Verified Quảng checkbox 4 is checked
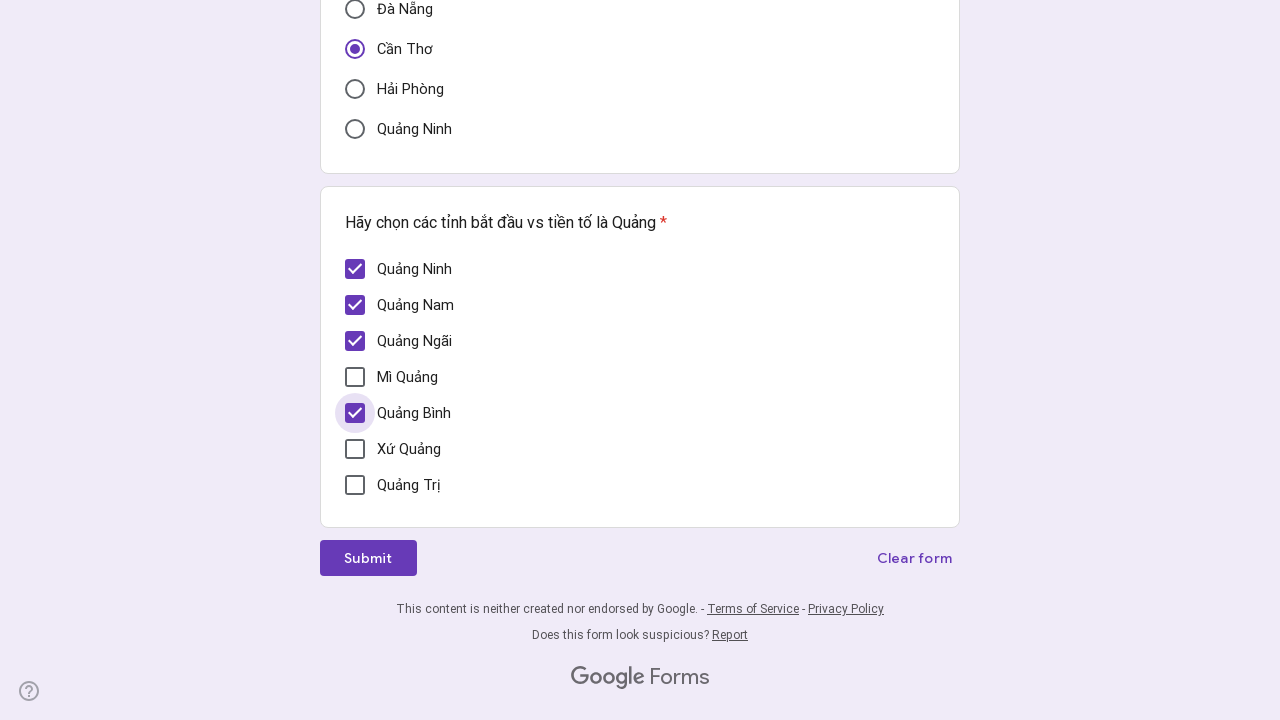

Located Quảng checkbox 5
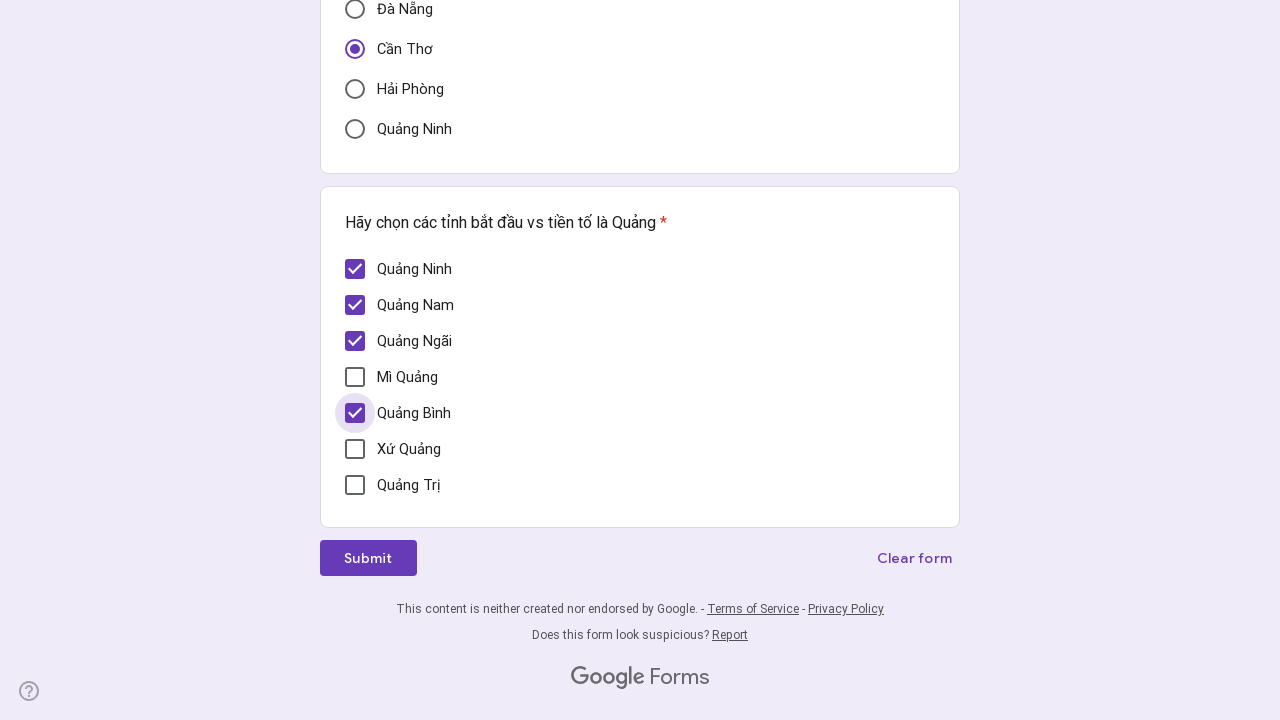

Clicked Quảng checkbox 5 at (355, 485) on div[aria-label^='Quảng'][role='checkbox'] >> nth=4
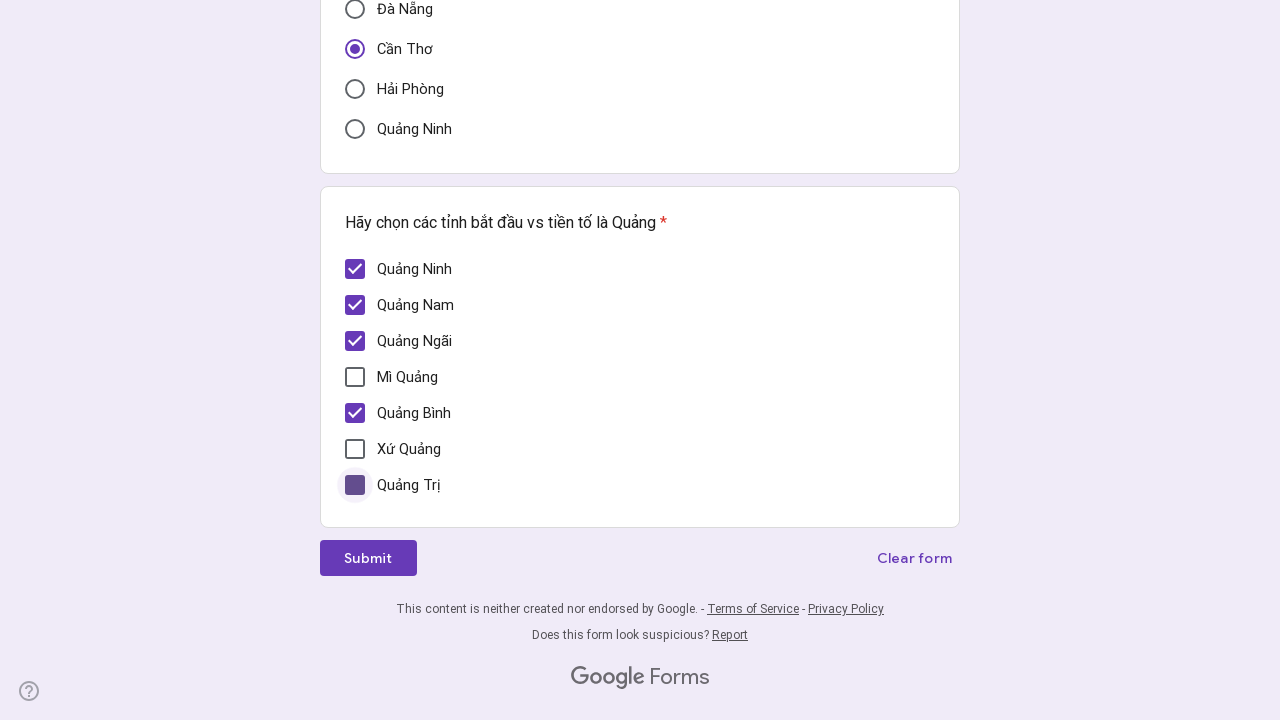

Waited 1 second after clicking Quảng checkbox 5
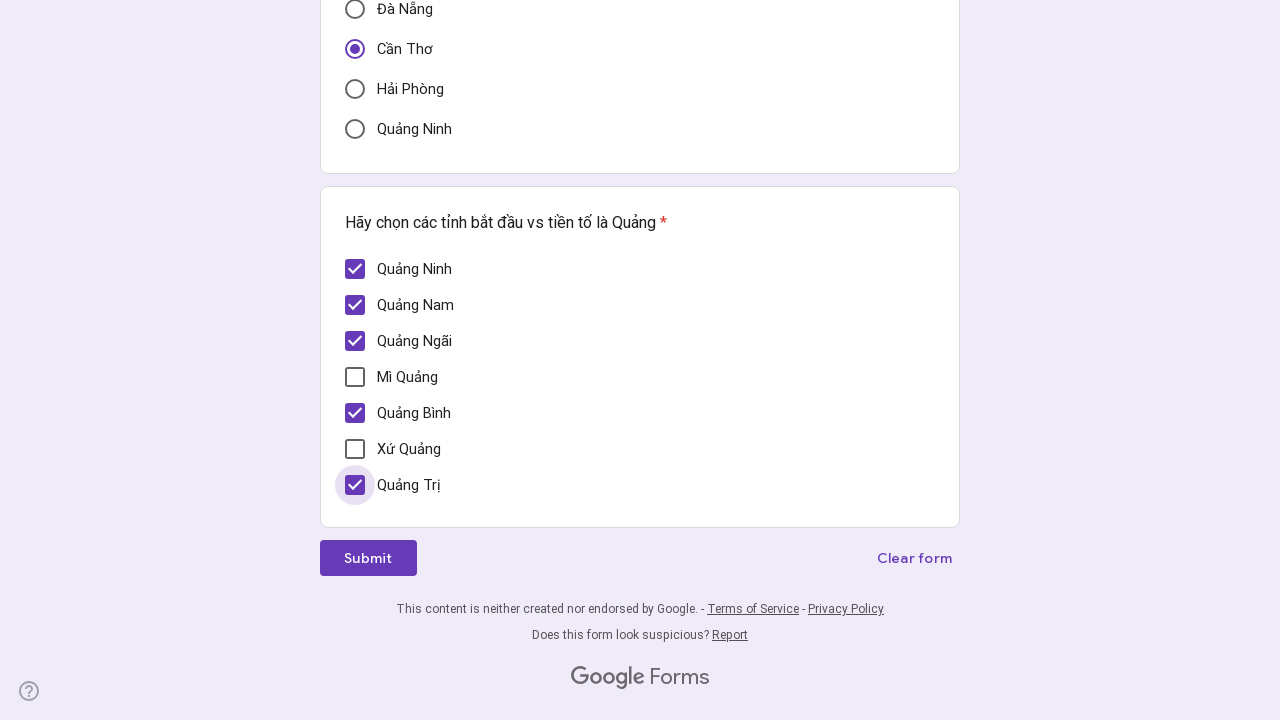

Verified Quảng checkbox 5 is checked
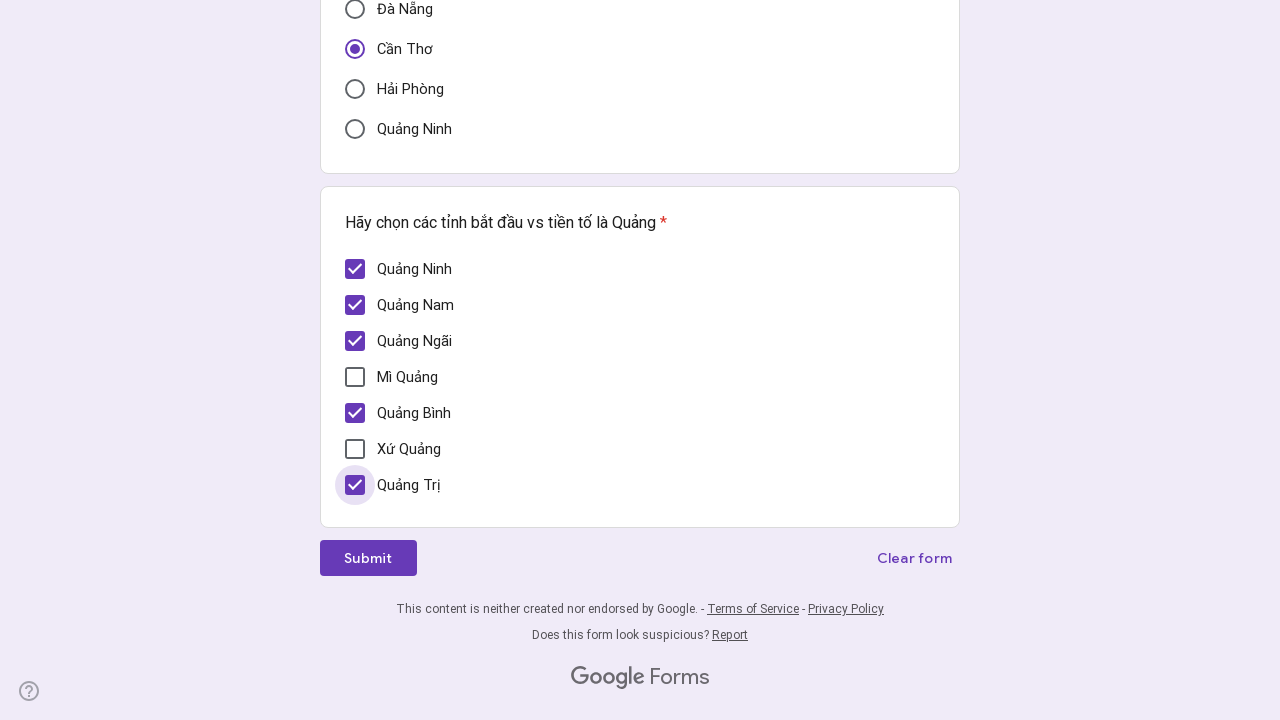

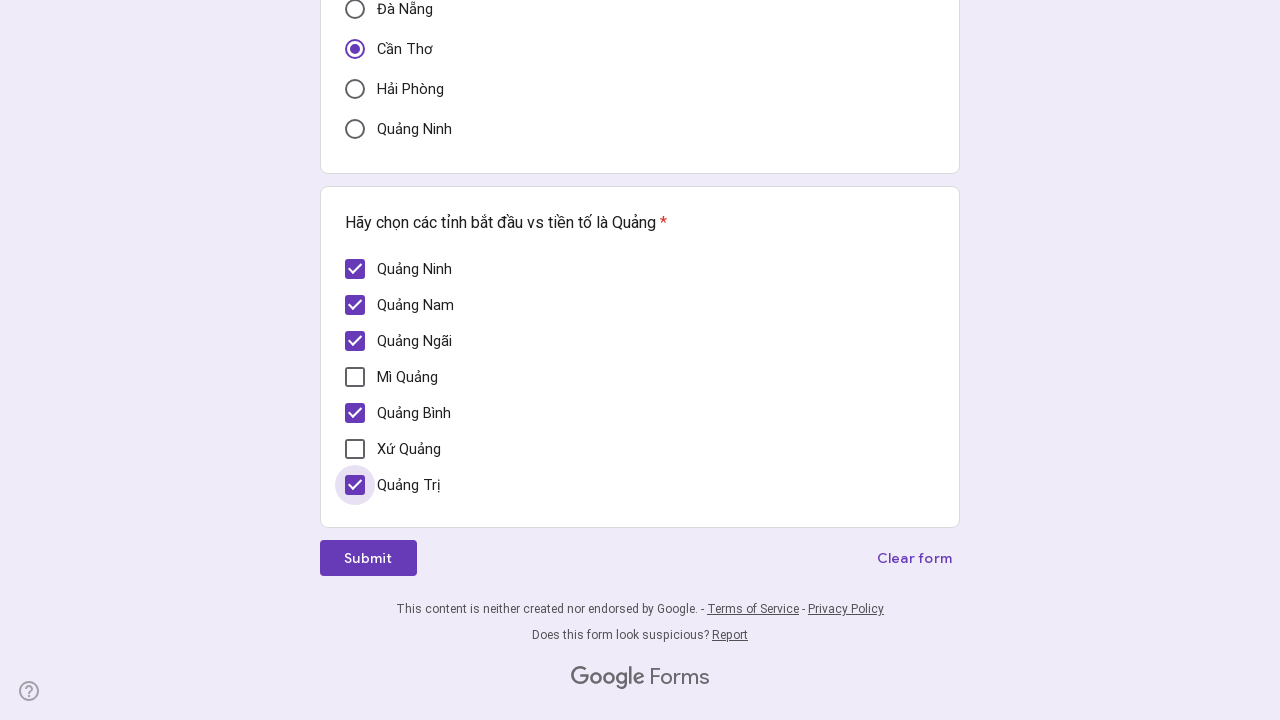